Tests checking all input checkboxes using the all() method to iterate

Starting URL: https://zimaev.github.io/checks-radios/

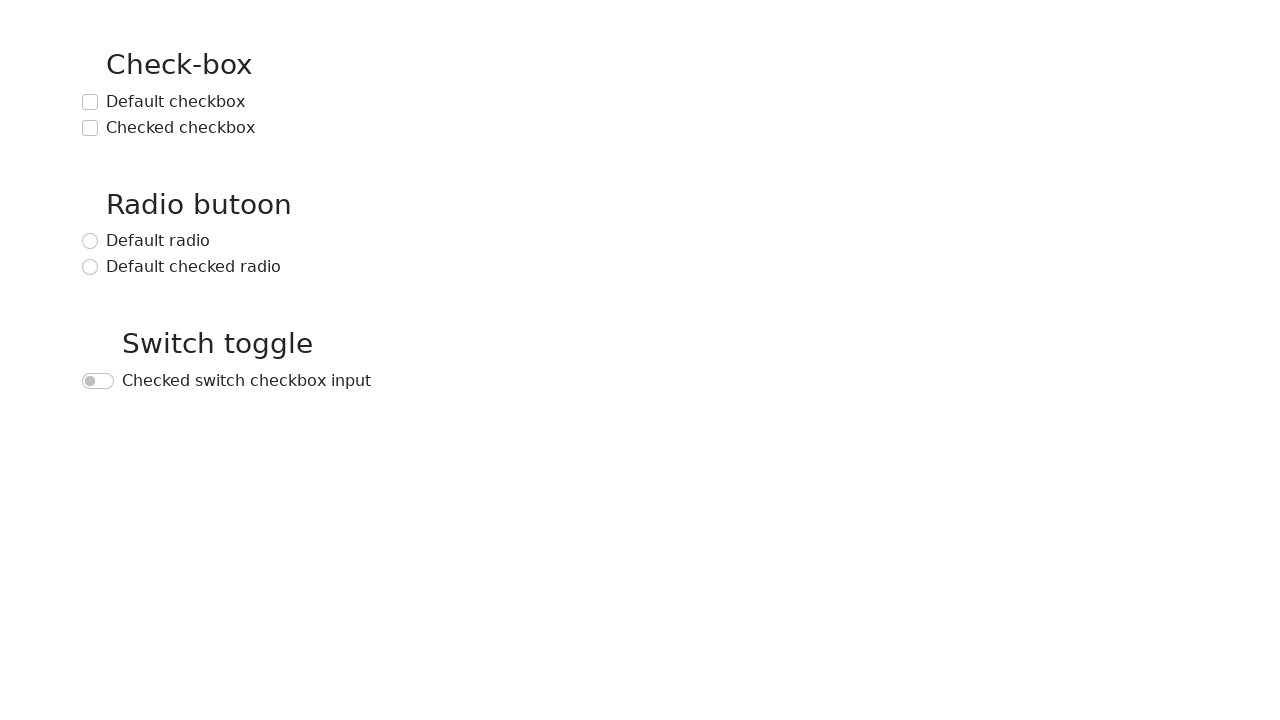

Waited for input elements to load on the page
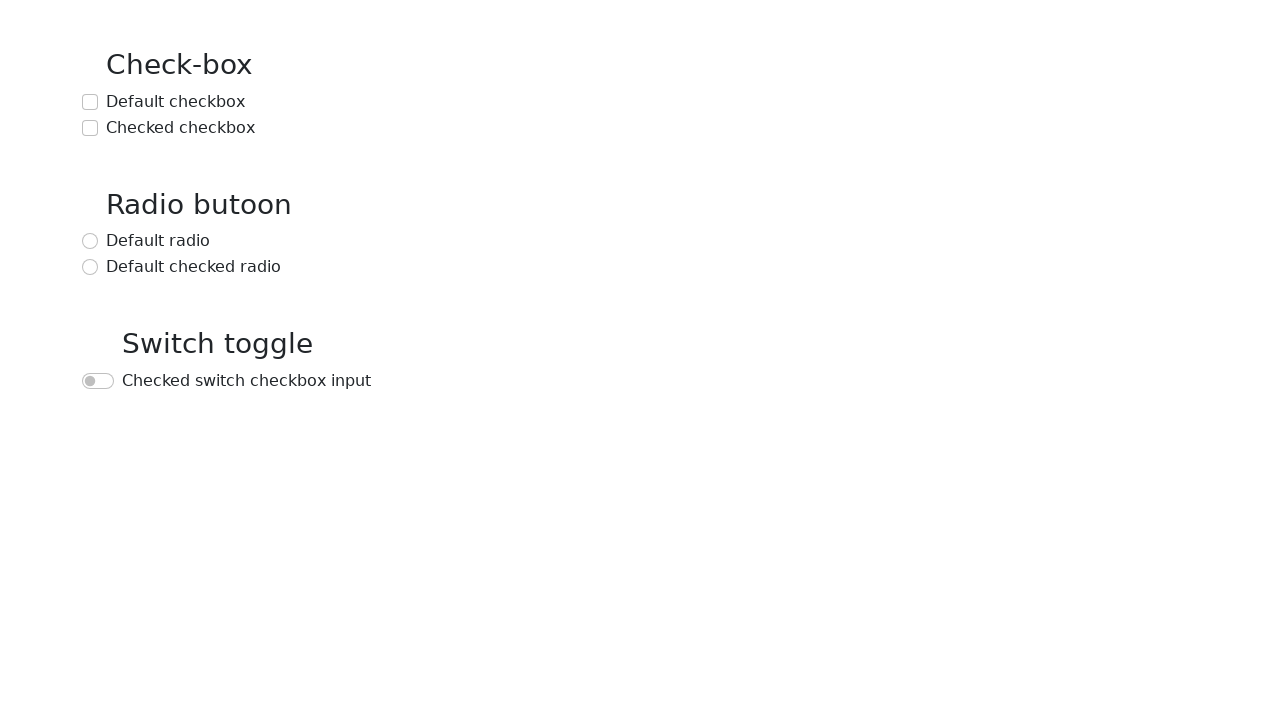

Located all input checkbox elements using locator
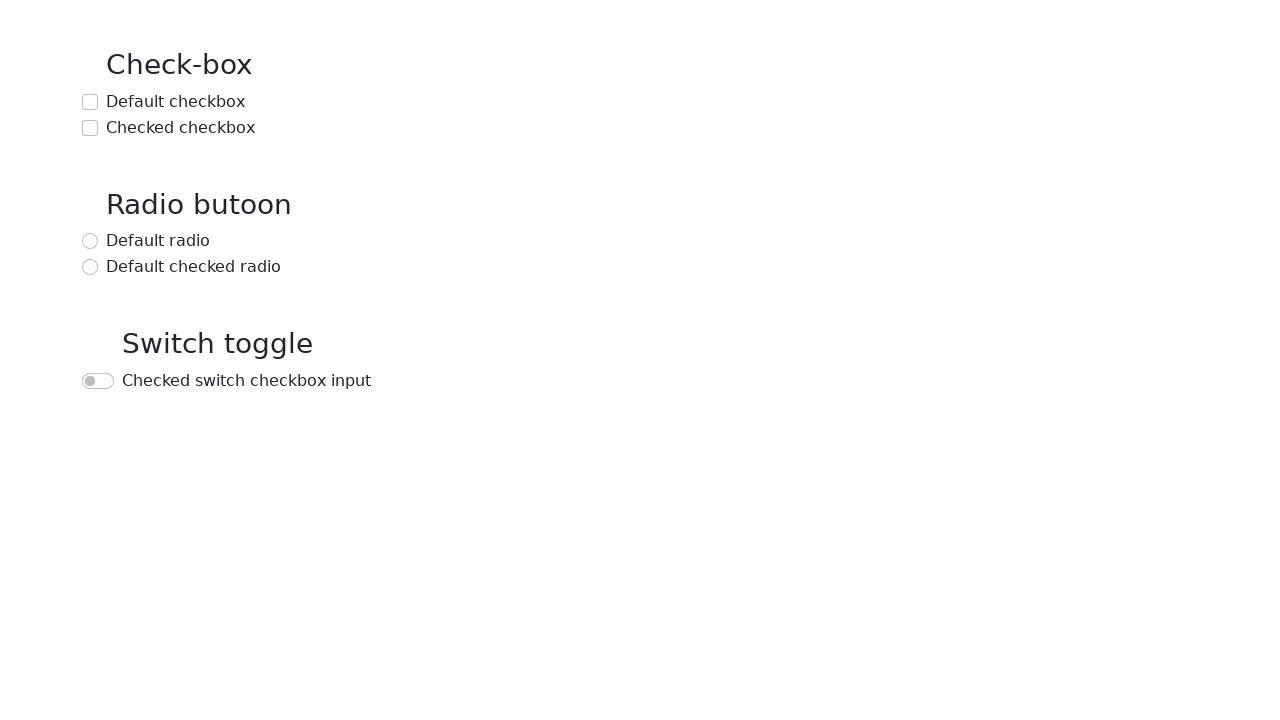

Checked a checkbox input element at (90, 102) on input >> nth=0
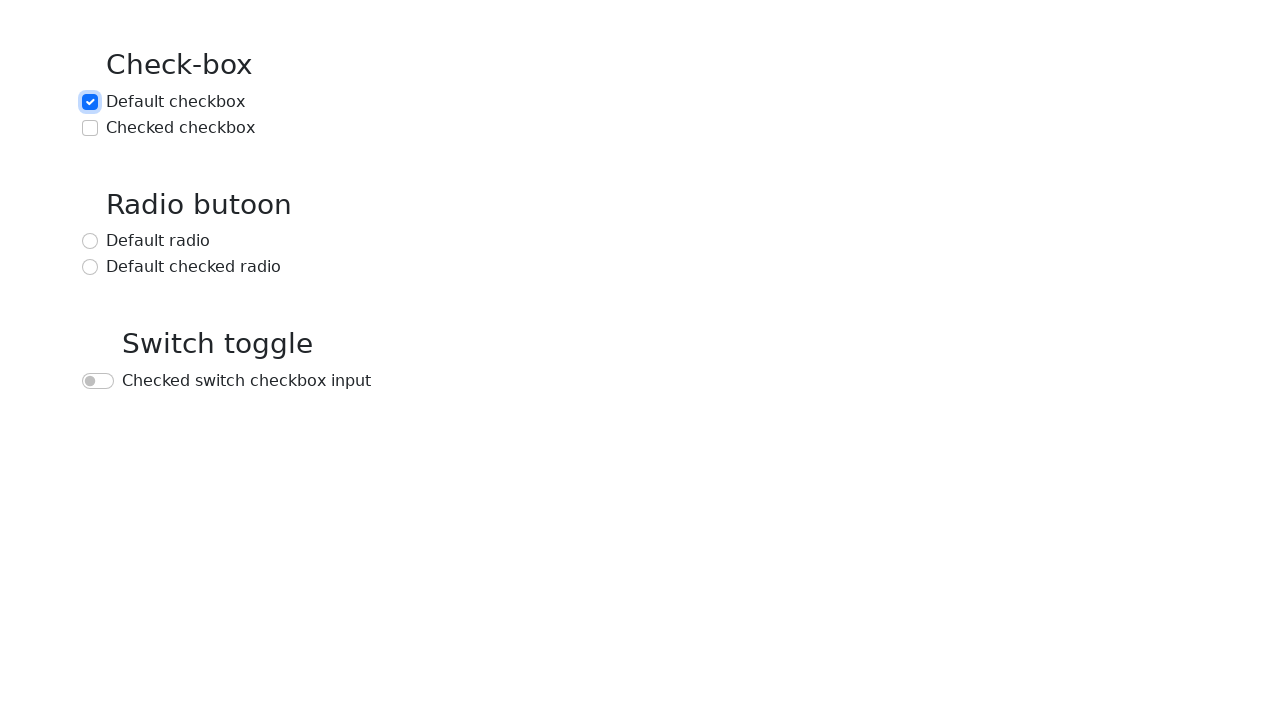

Checked a checkbox input element at (90, 128) on input >> nth=1
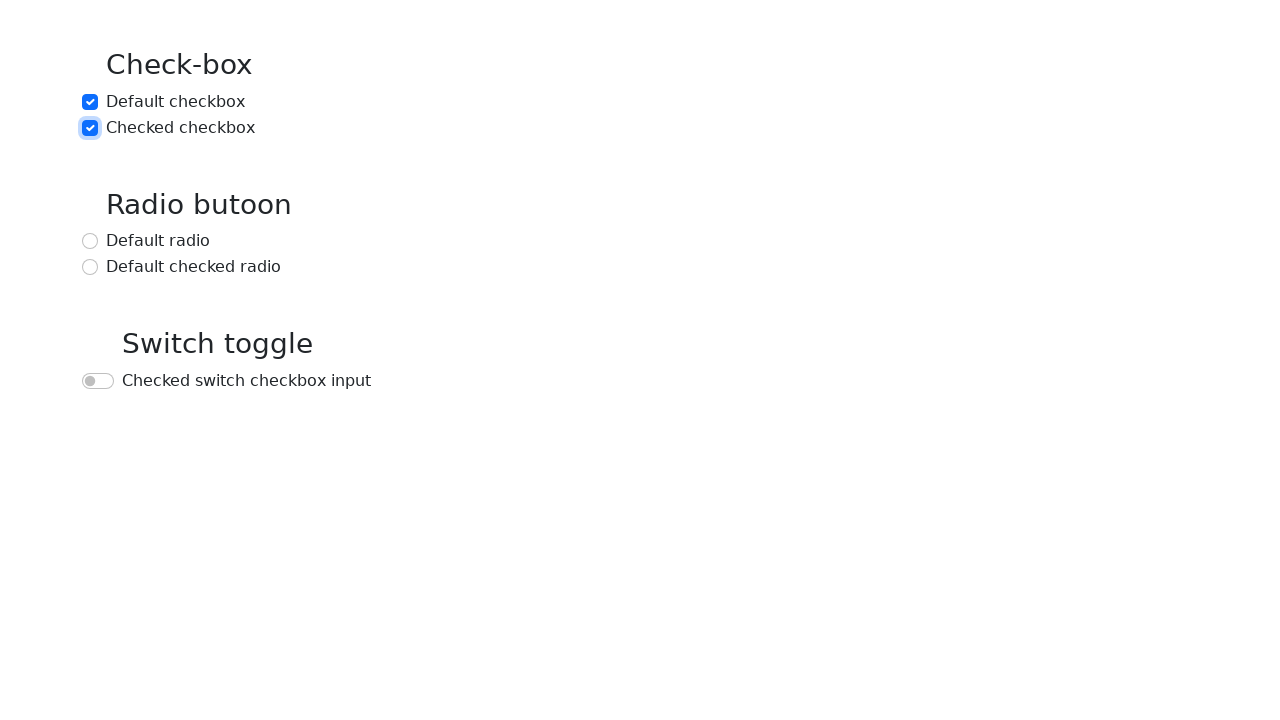

Checked a checkbox input element at (90, 241) on input >> nth=2
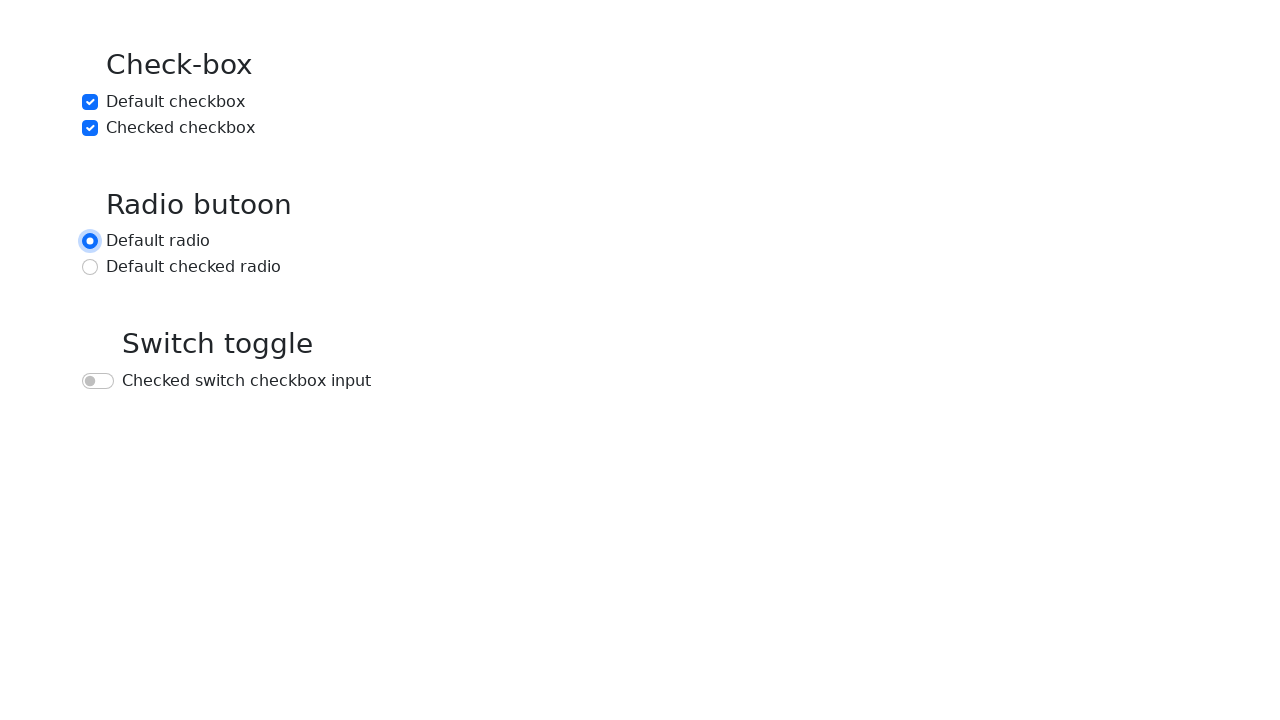

Checked a checkbox input element at (90, 267) on input >> nth=3
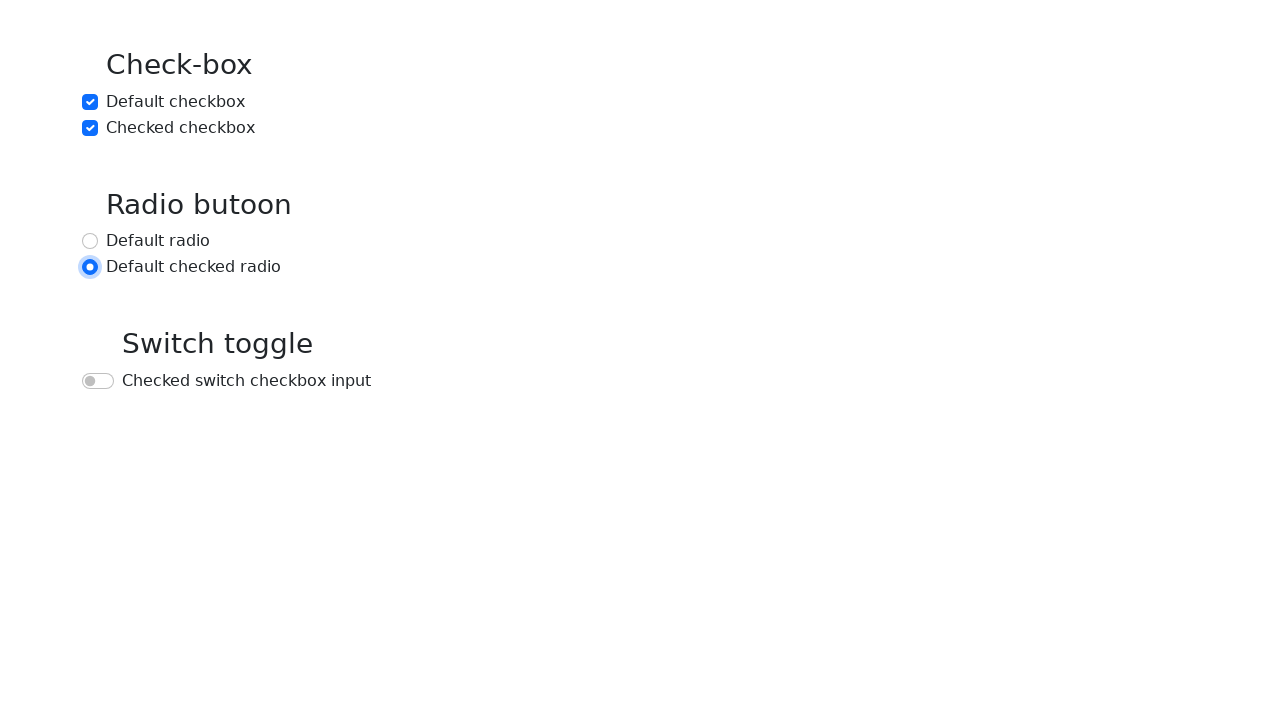

Checked a checkbox input element at (98, 381) on input >> nth=4
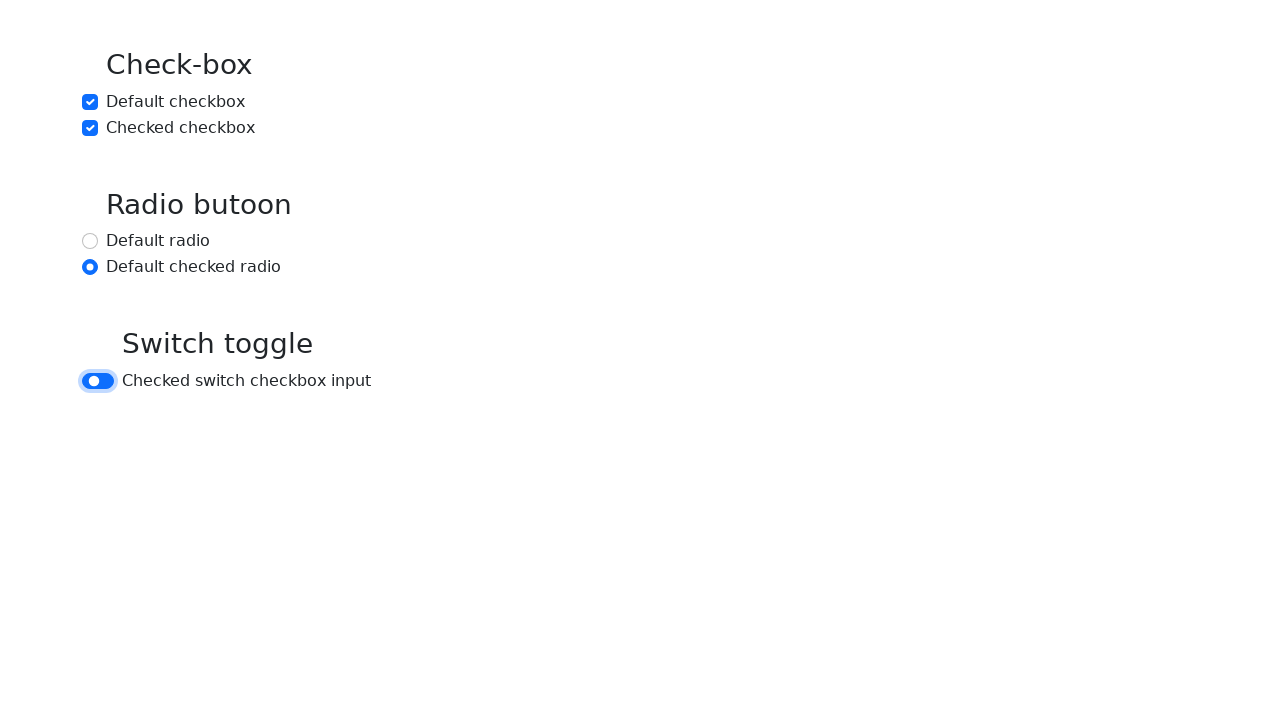

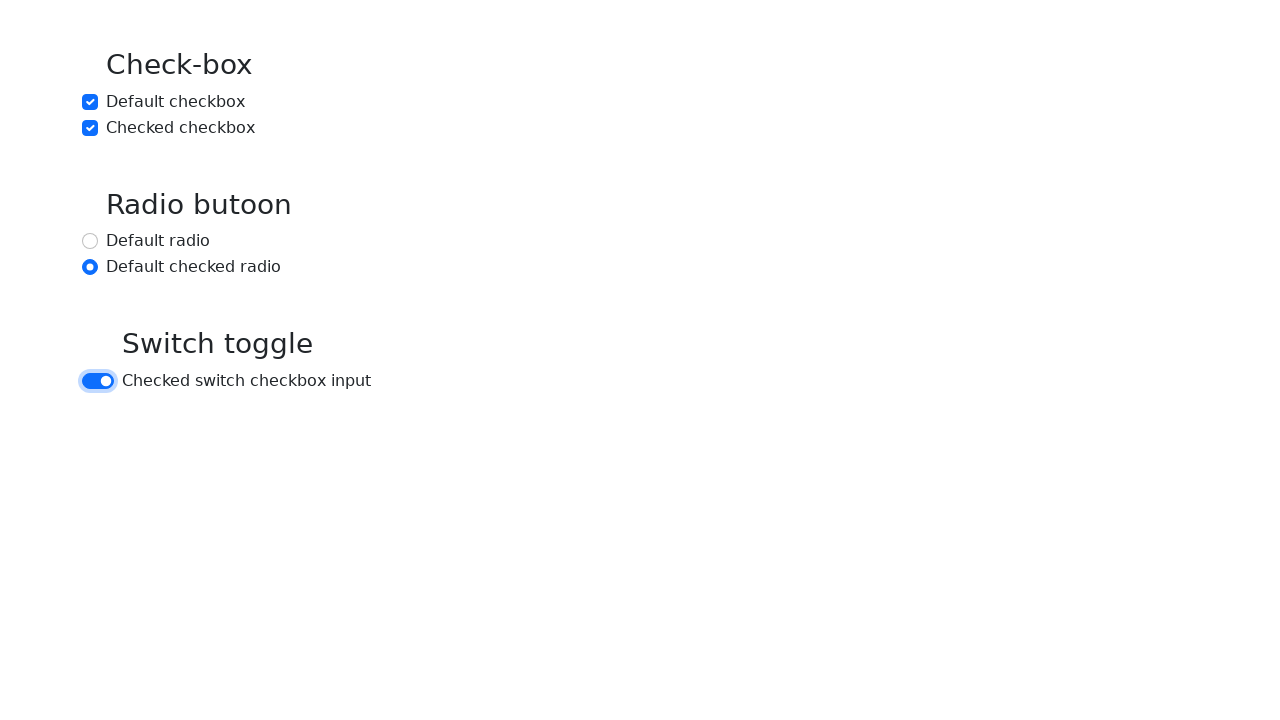